Tests alert with cancel option by navigating to the cancel alert section and dismissing the dialog

Starting URL: https://demo.automationtesting.in/Alerts.html

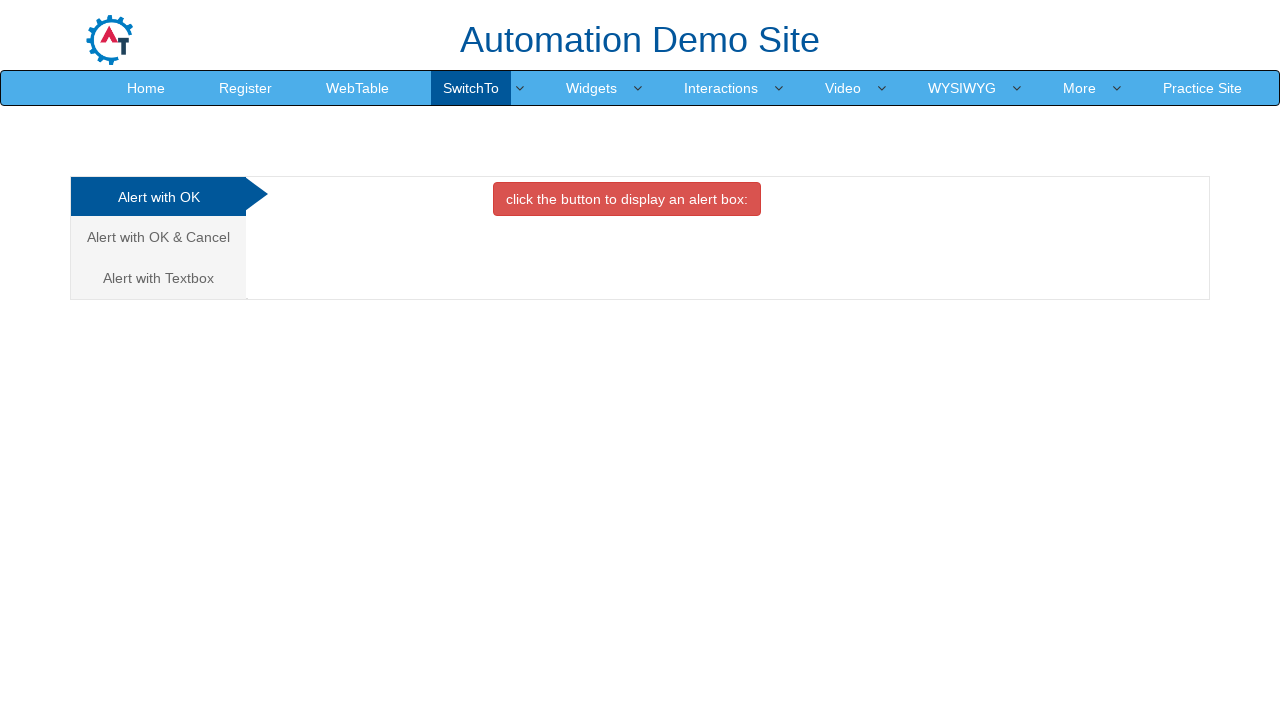

Clicked 'Alert with OK & Cancel' tab at (158, 237) on xpath=//a[contains(text(),'Alert with OK & Cancel')]
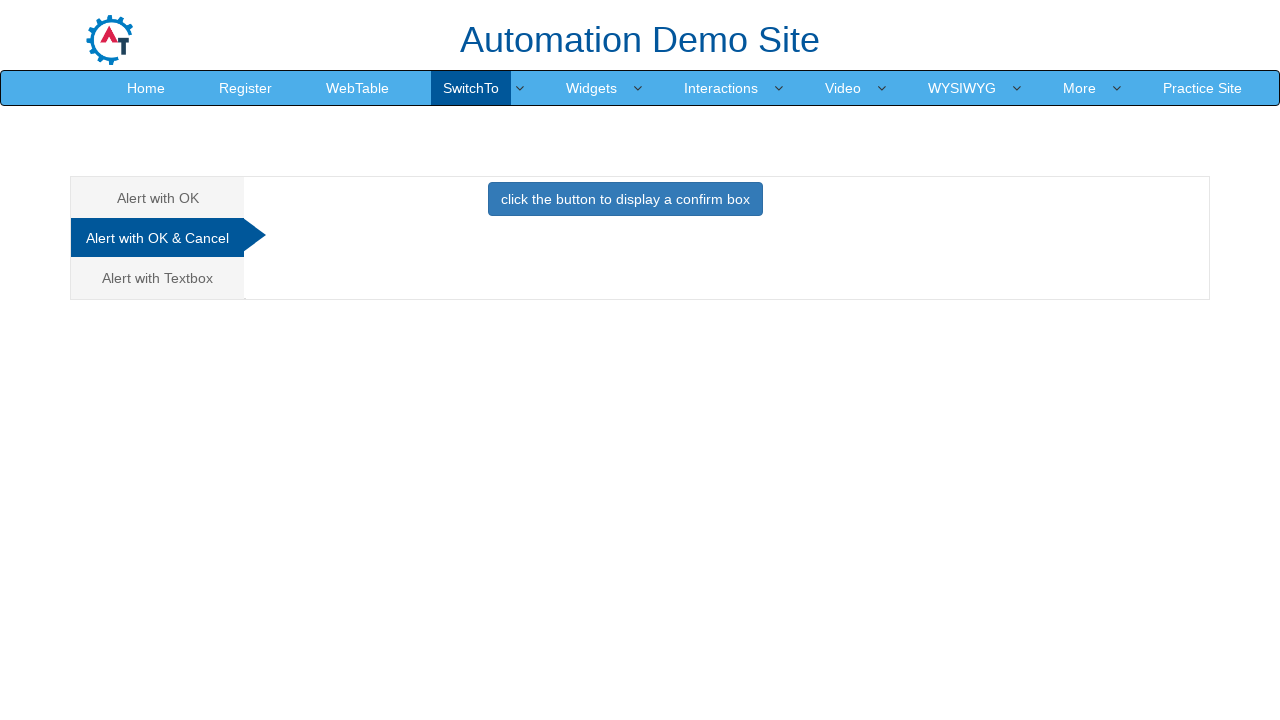

Set up dialog handler to dismiss alerts
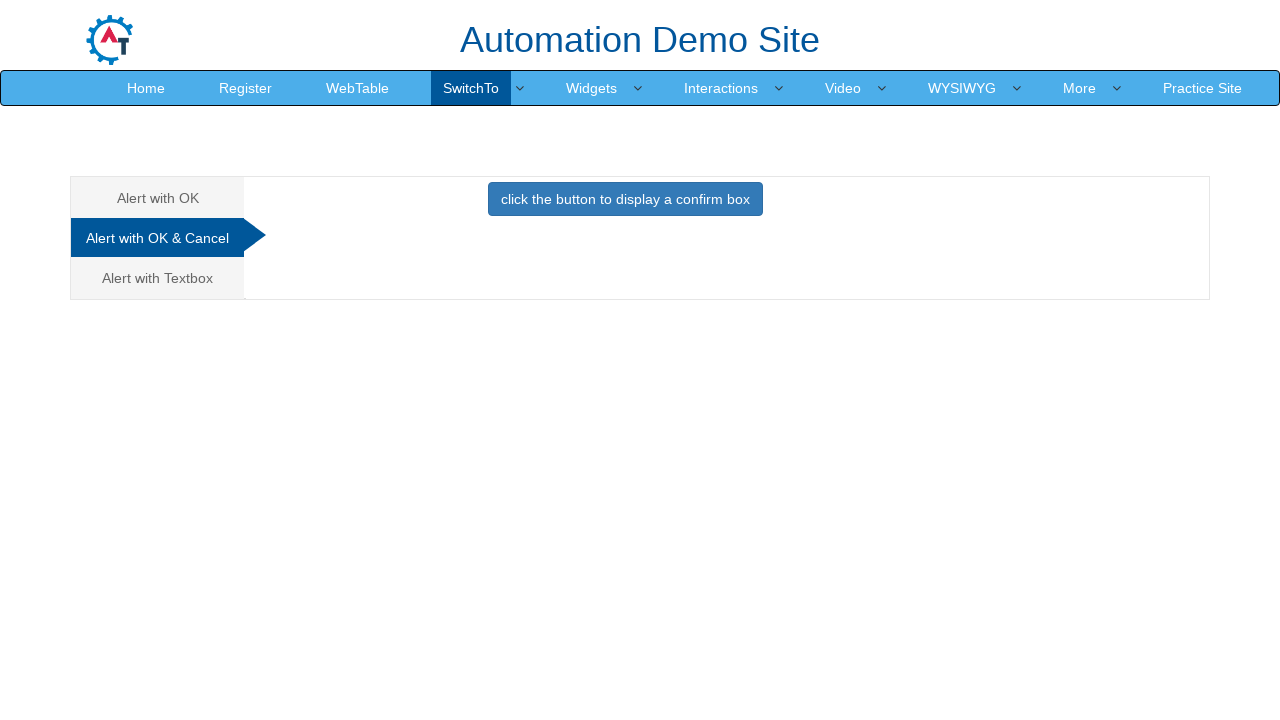

Clicked button to display confirm box at (625, 199) on xpath=//button[contains(text(),'click the button to display a confirm box')]
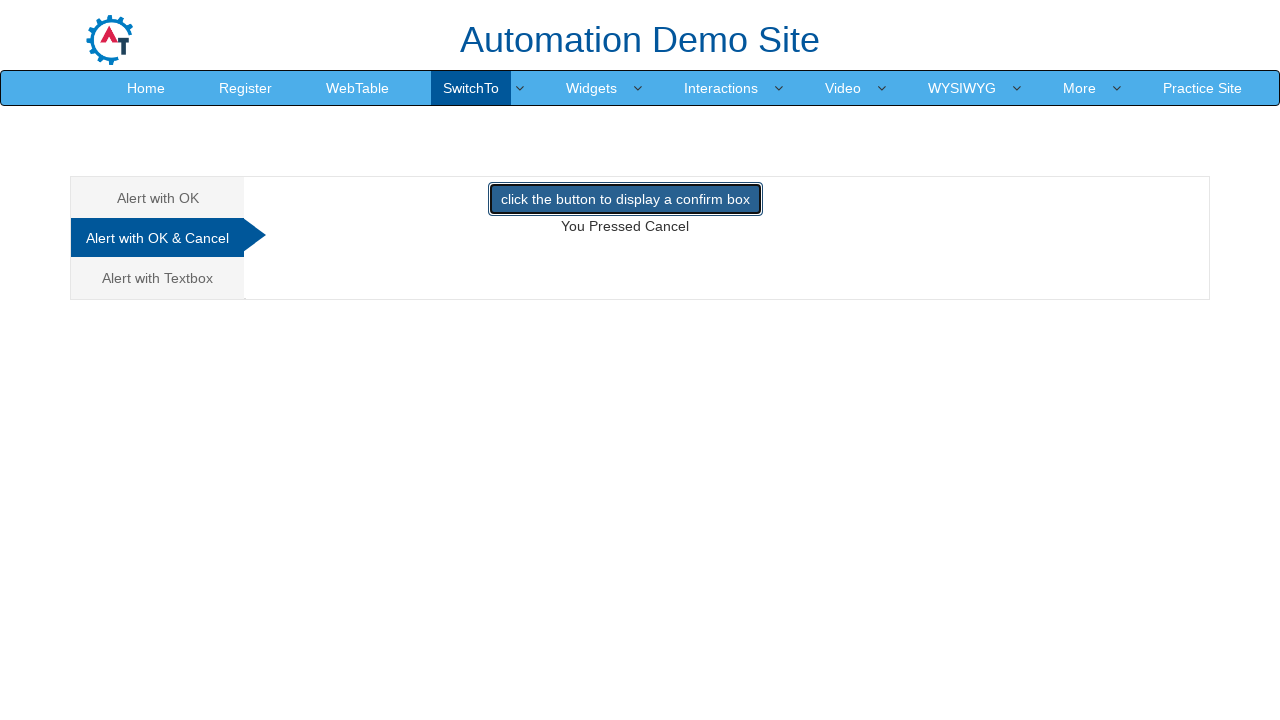

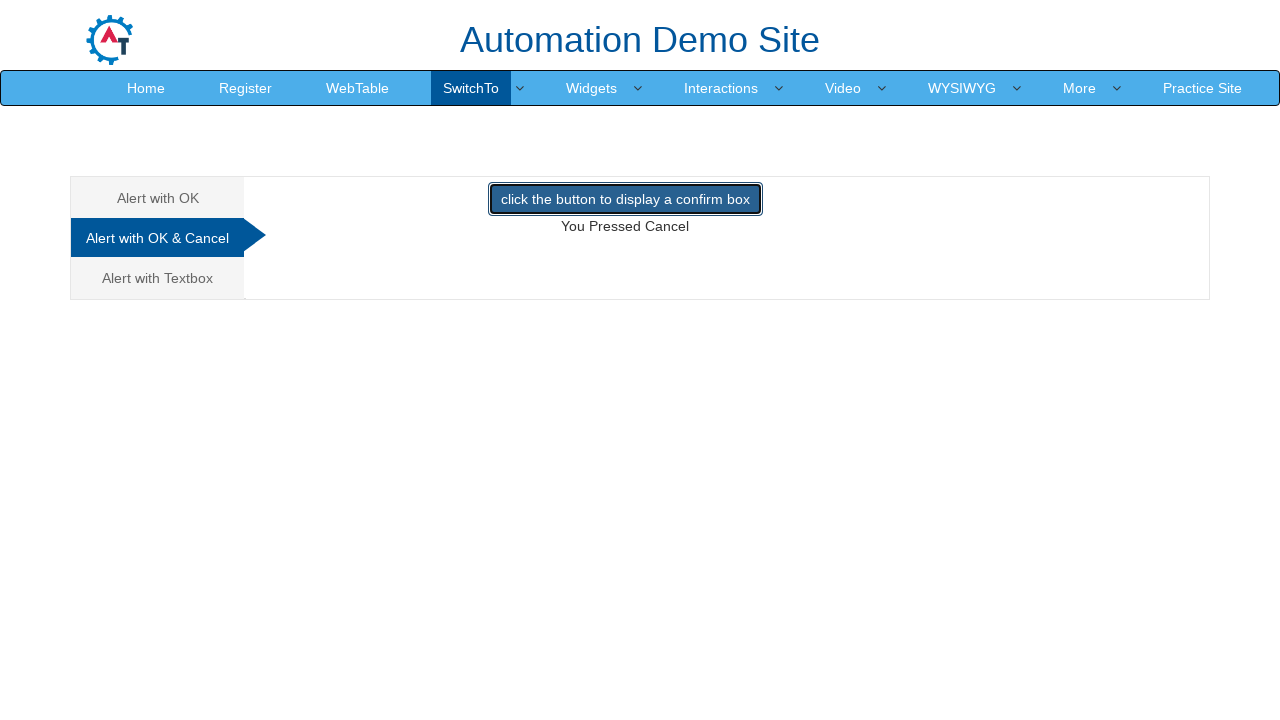